Tests dynamic element properties by waiting for elements to become clickable, change color, and become visible

Starting URL: https://demoqa.com/dynamic-properties

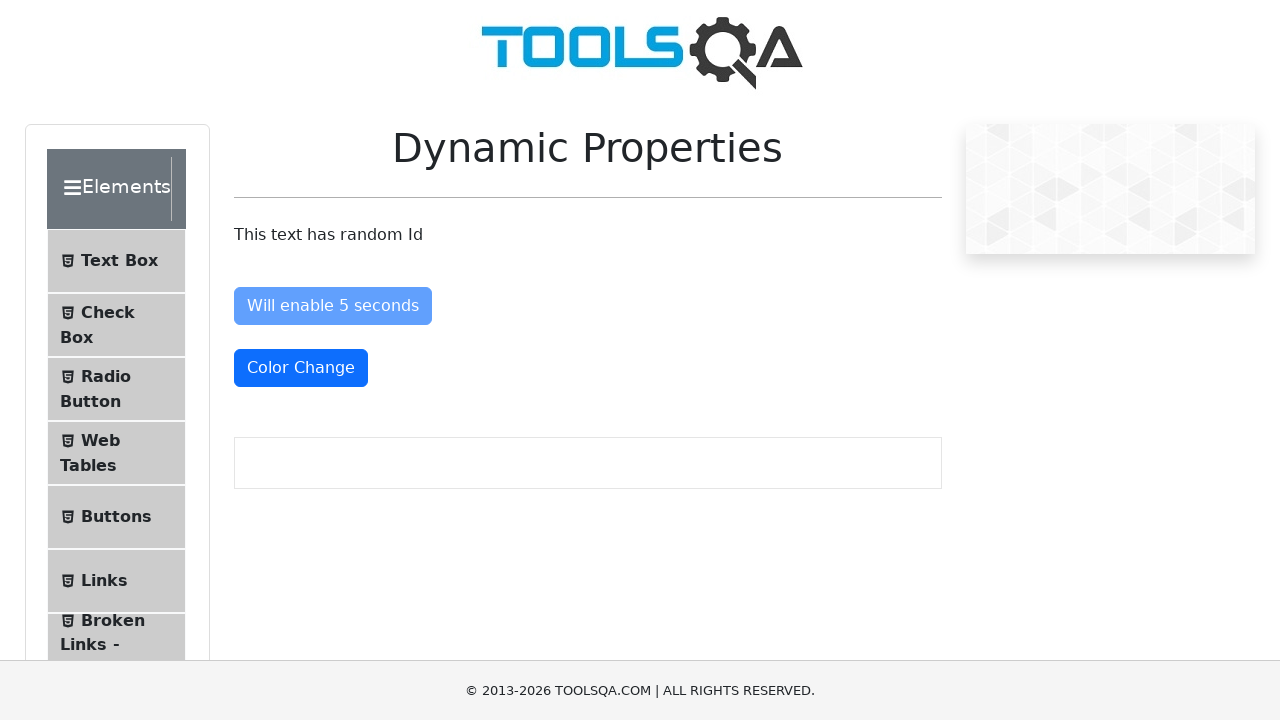

Navigated to dynamic properties test page
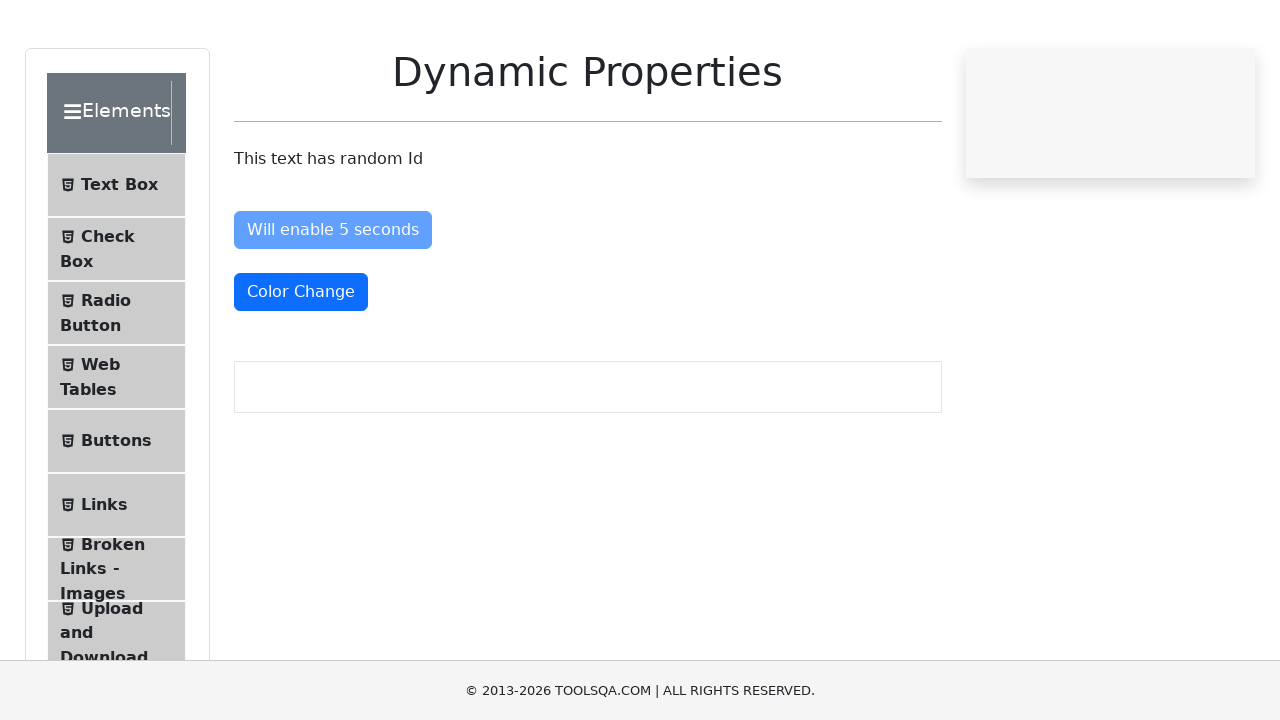

Waited for button to become enabled after 5 seconds
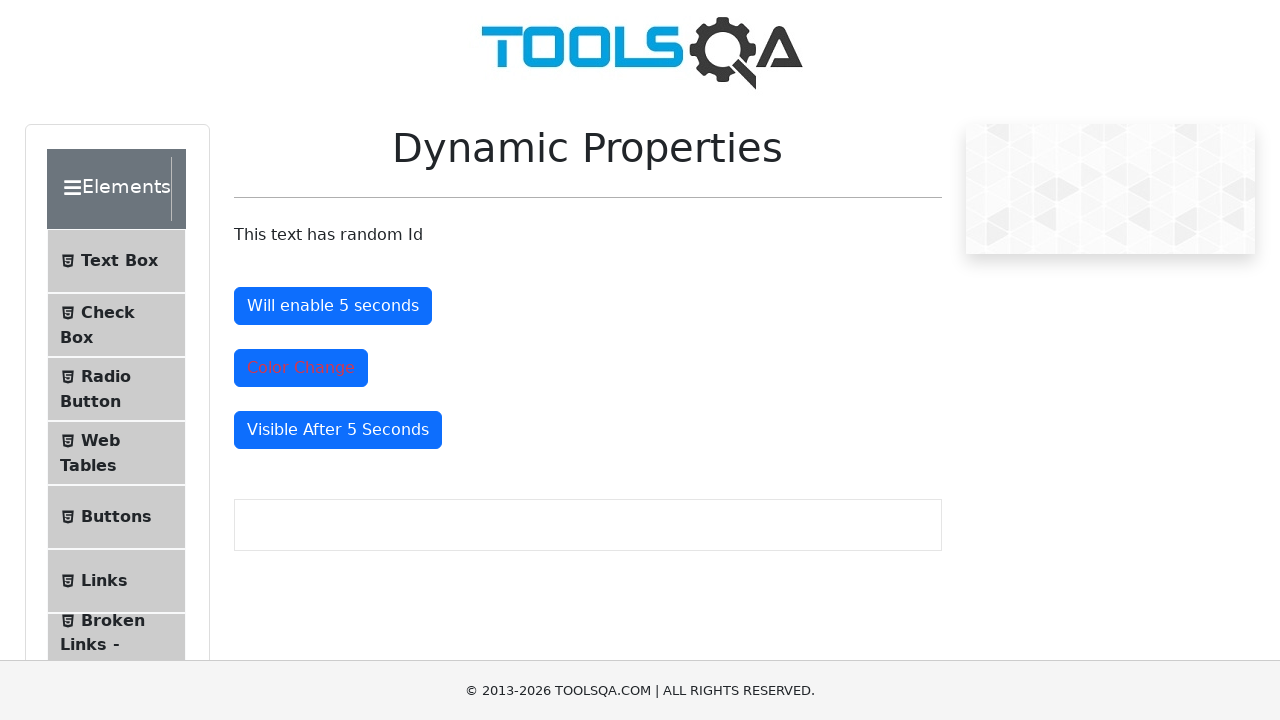

Clicked the enabled button at (333, 306) on #enableAfter
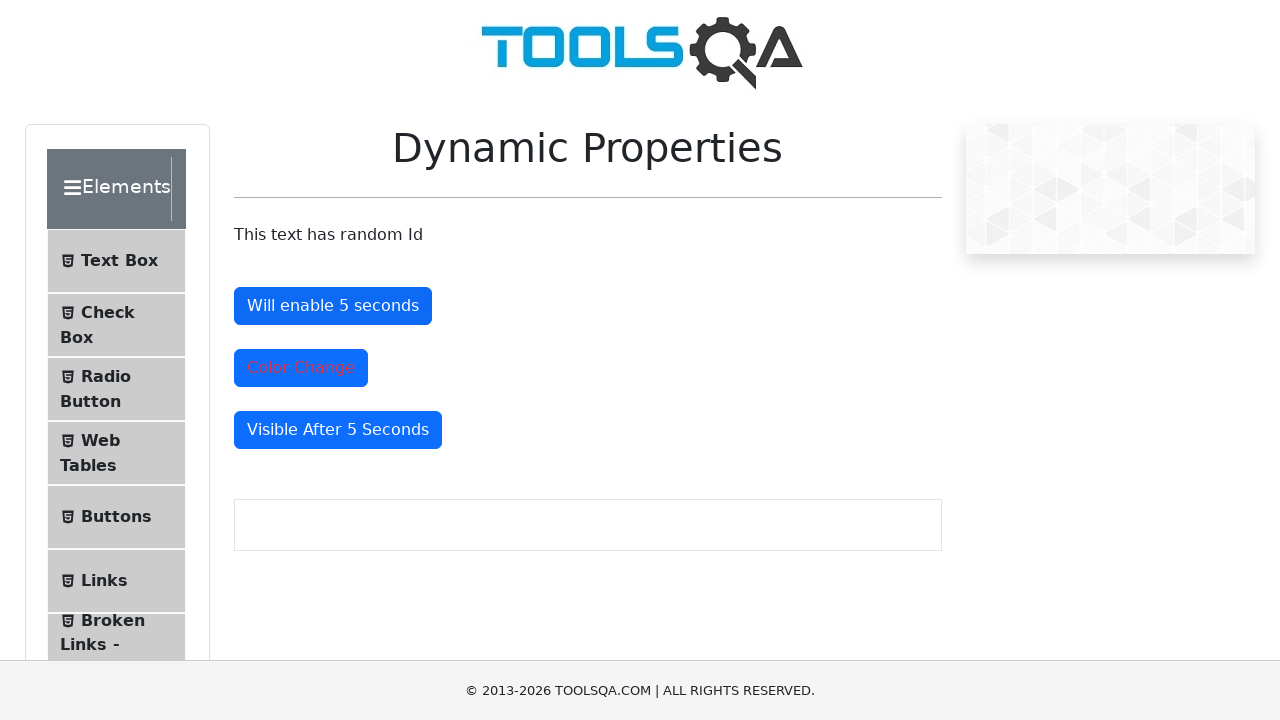

Waited for element color to change to red (text-danger class)
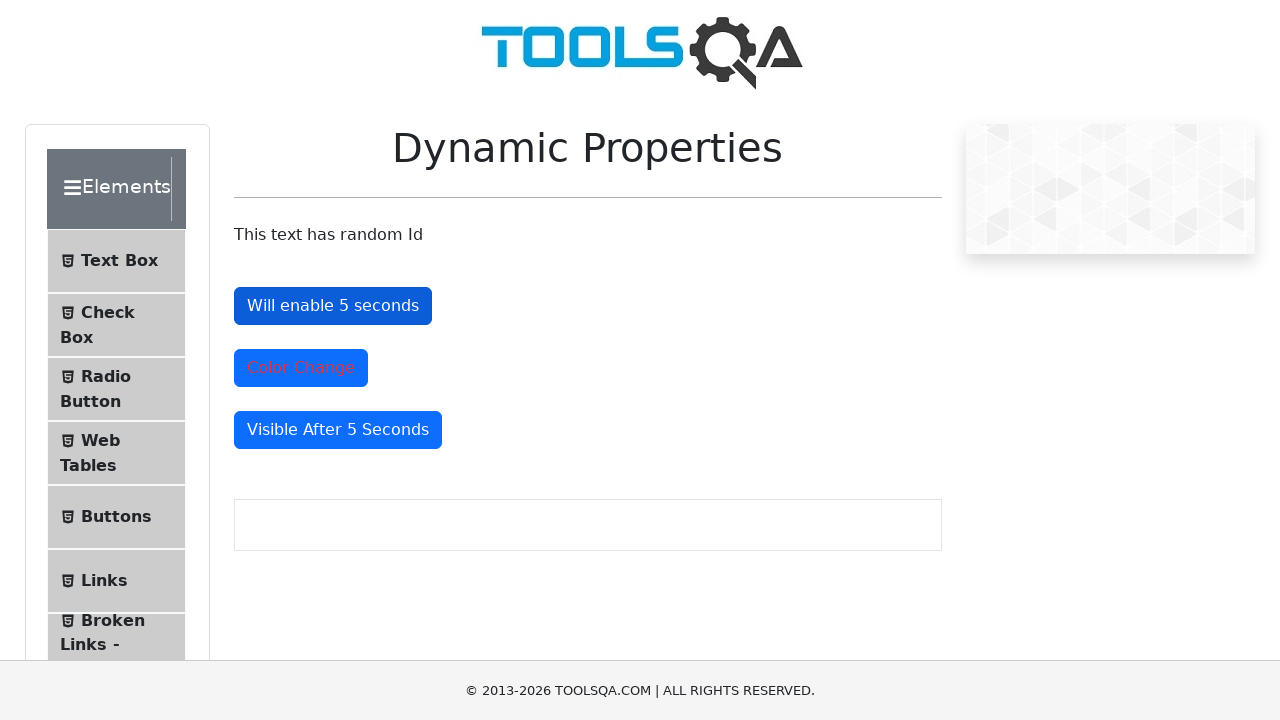

Clicked the color-changed element at (301, 368) on #colorChange
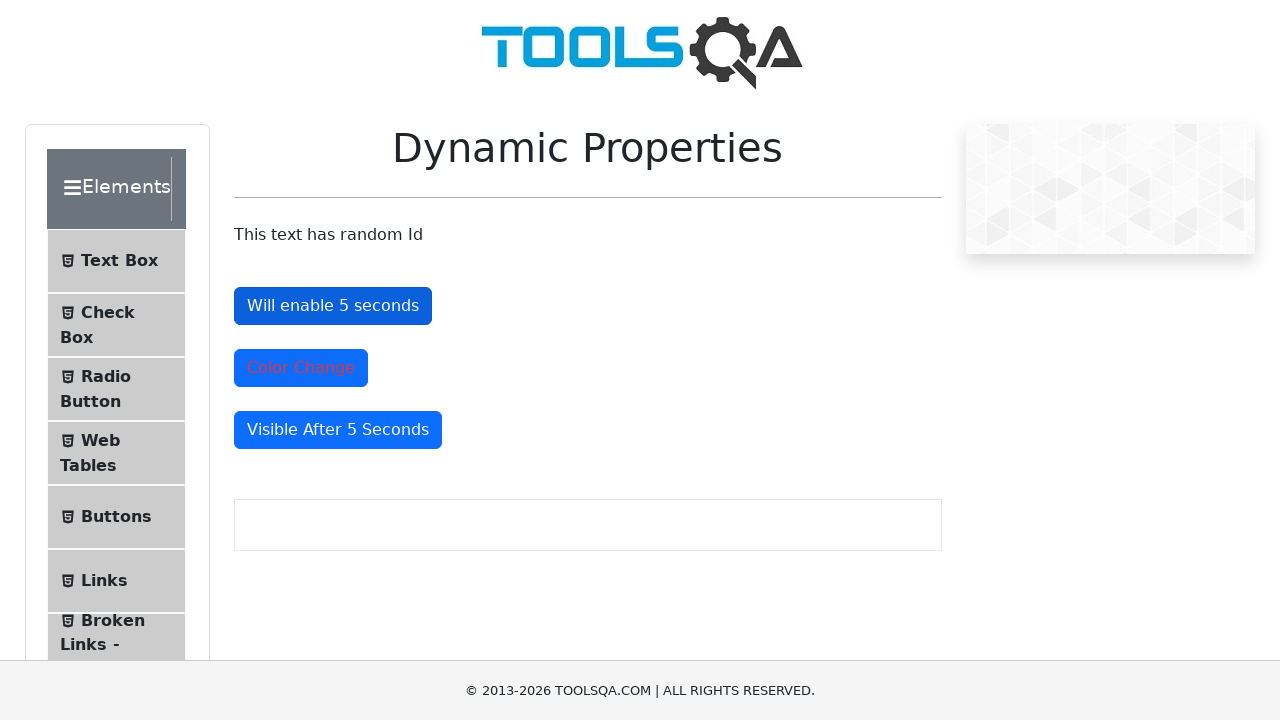

Waited for element to become visible
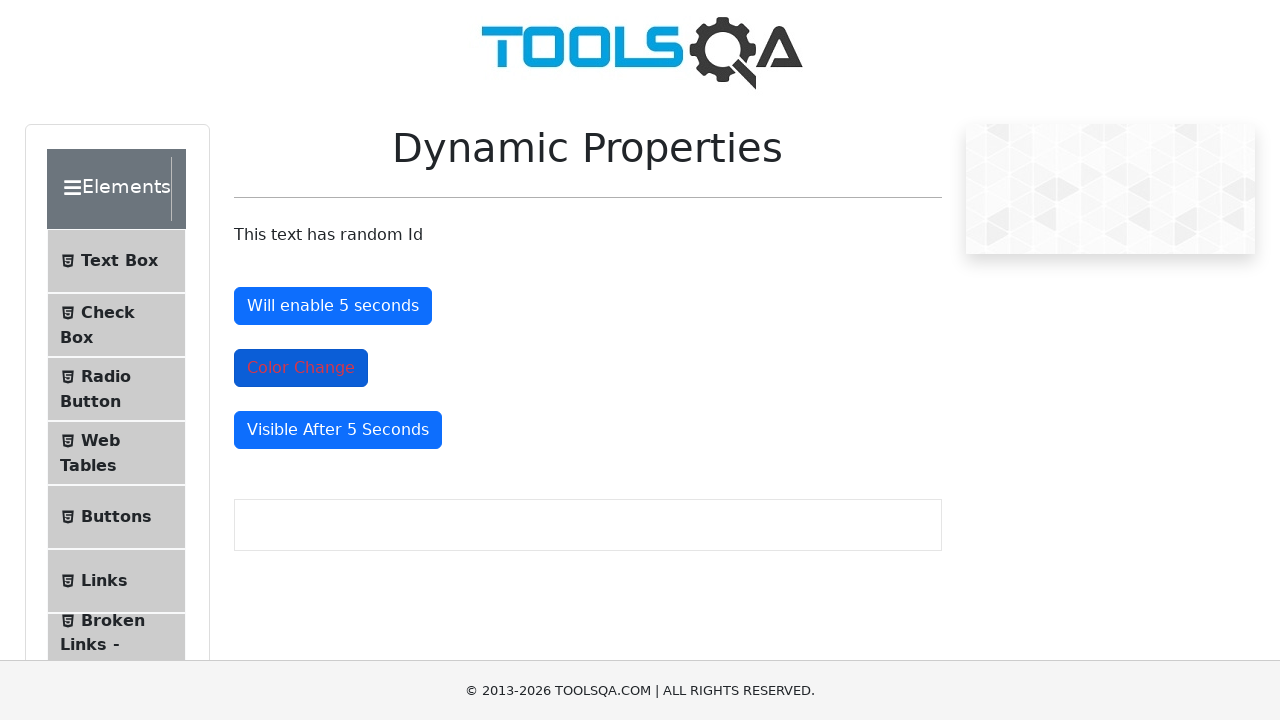

Clicked the newly visible element at (338, 430) on #visibleAfter
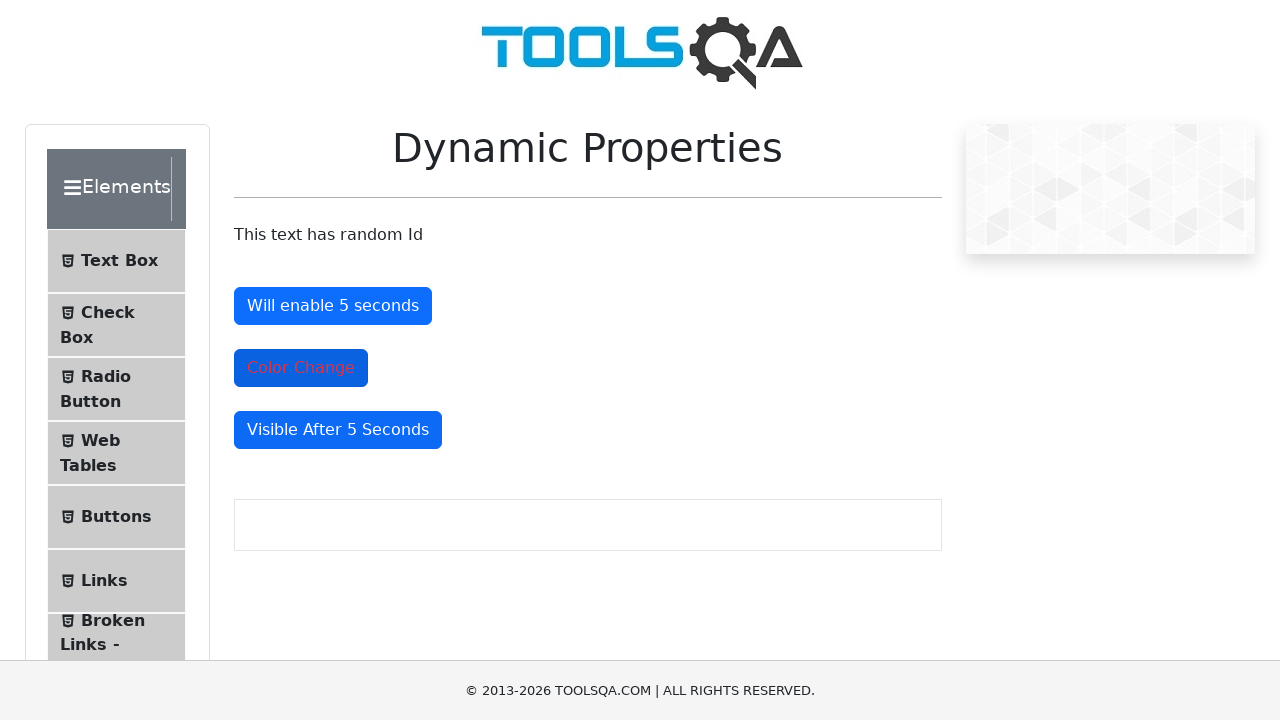

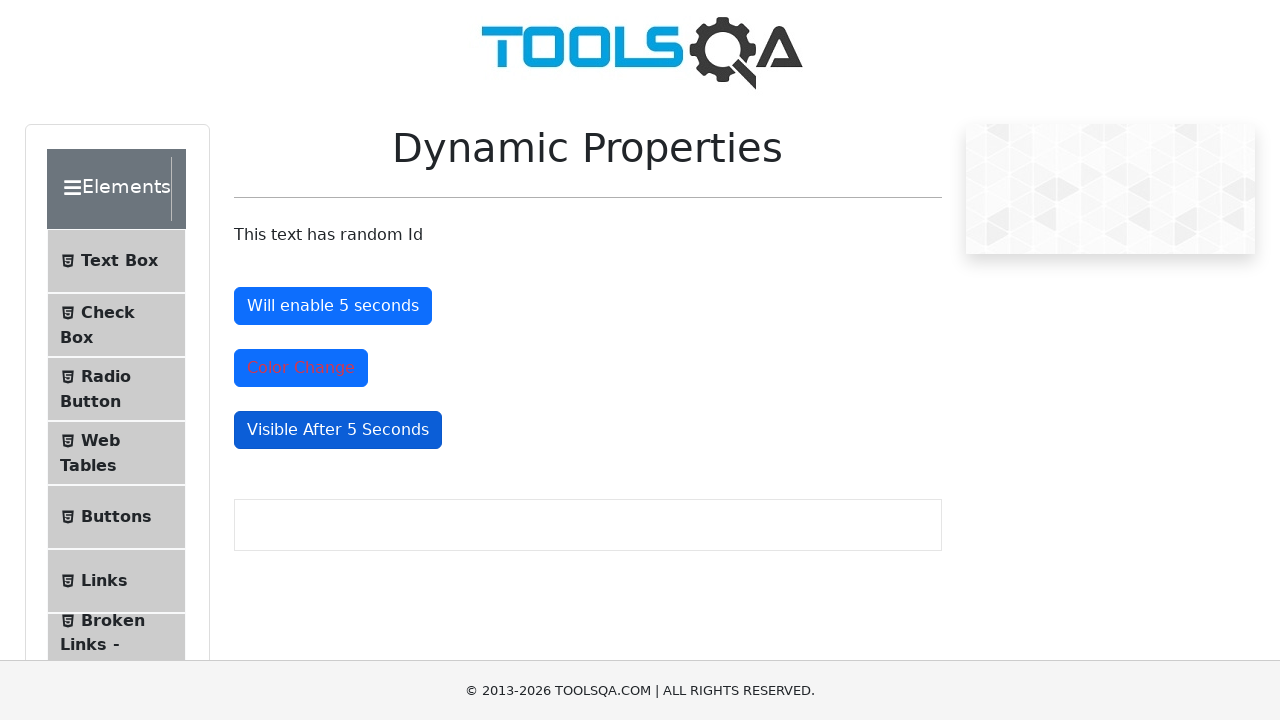